Tests double-click functionality by double-clicking on a div element within an iframe on the jQuery API dblclick demo page.

Starting URL: https://api.jquery.com/dblclick/

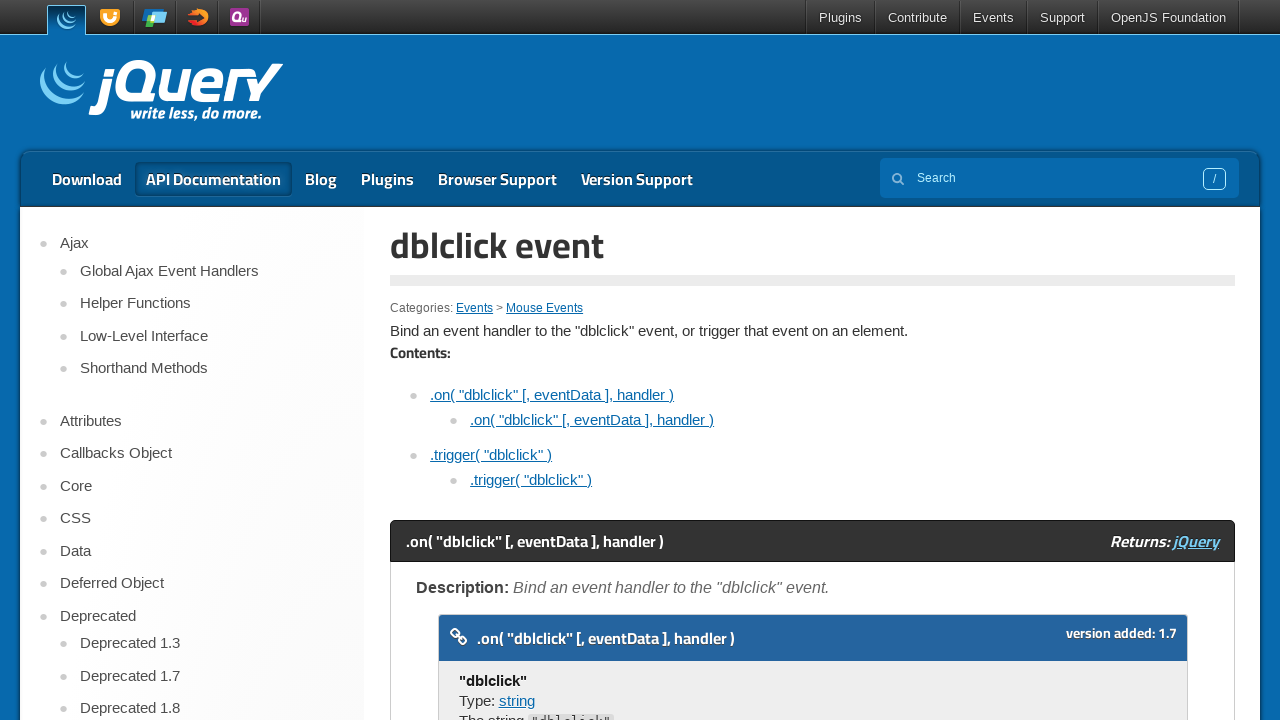

Navigated to jQuery dblclick demo page
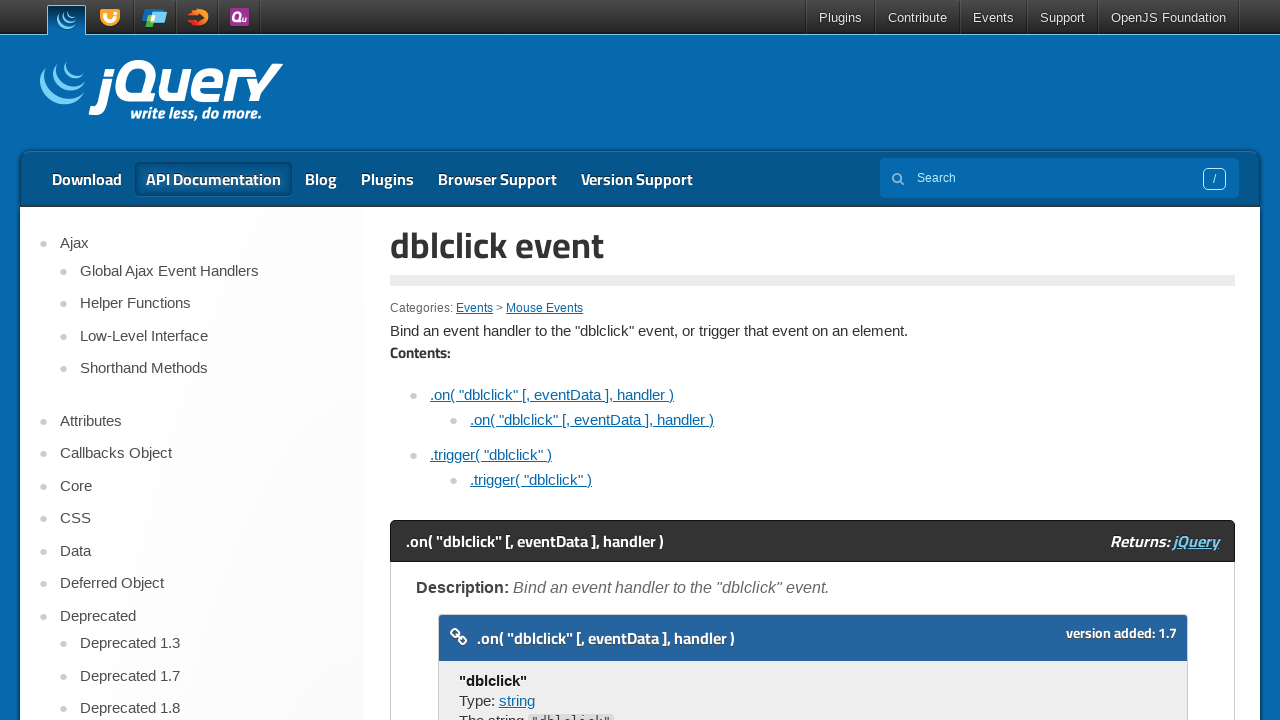

Located iframe containing the demo
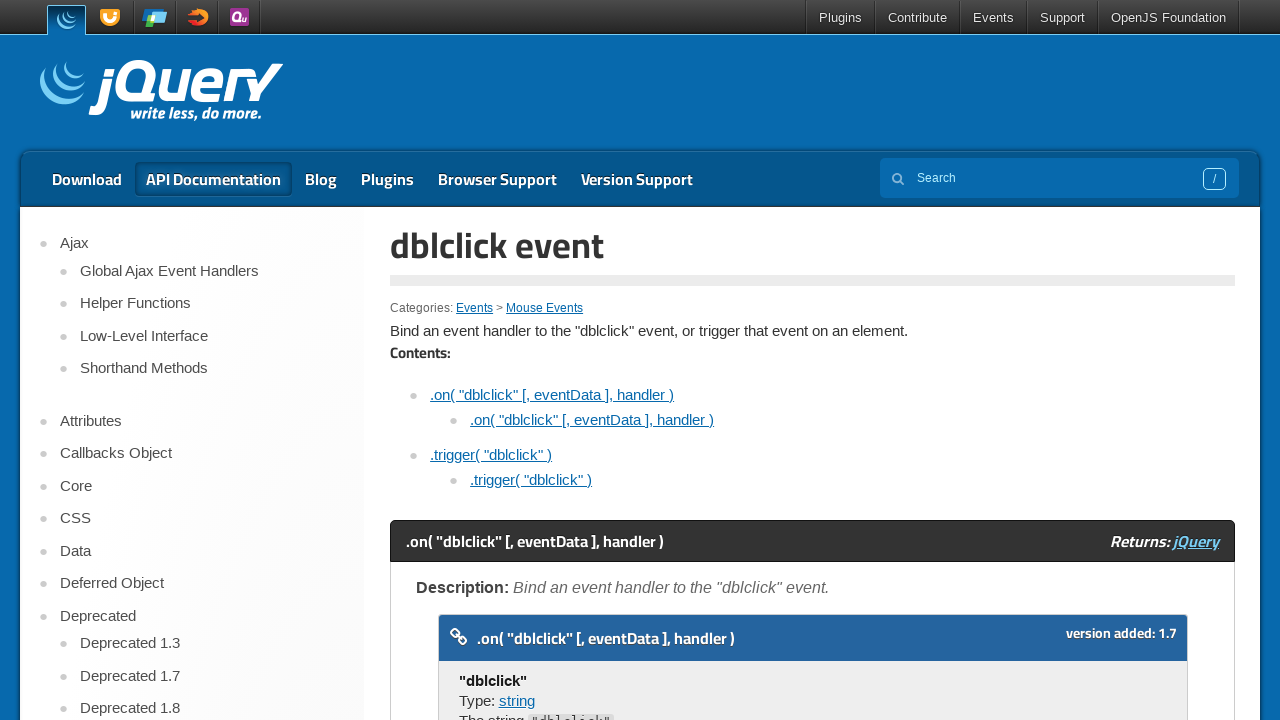

Located div element within iframe
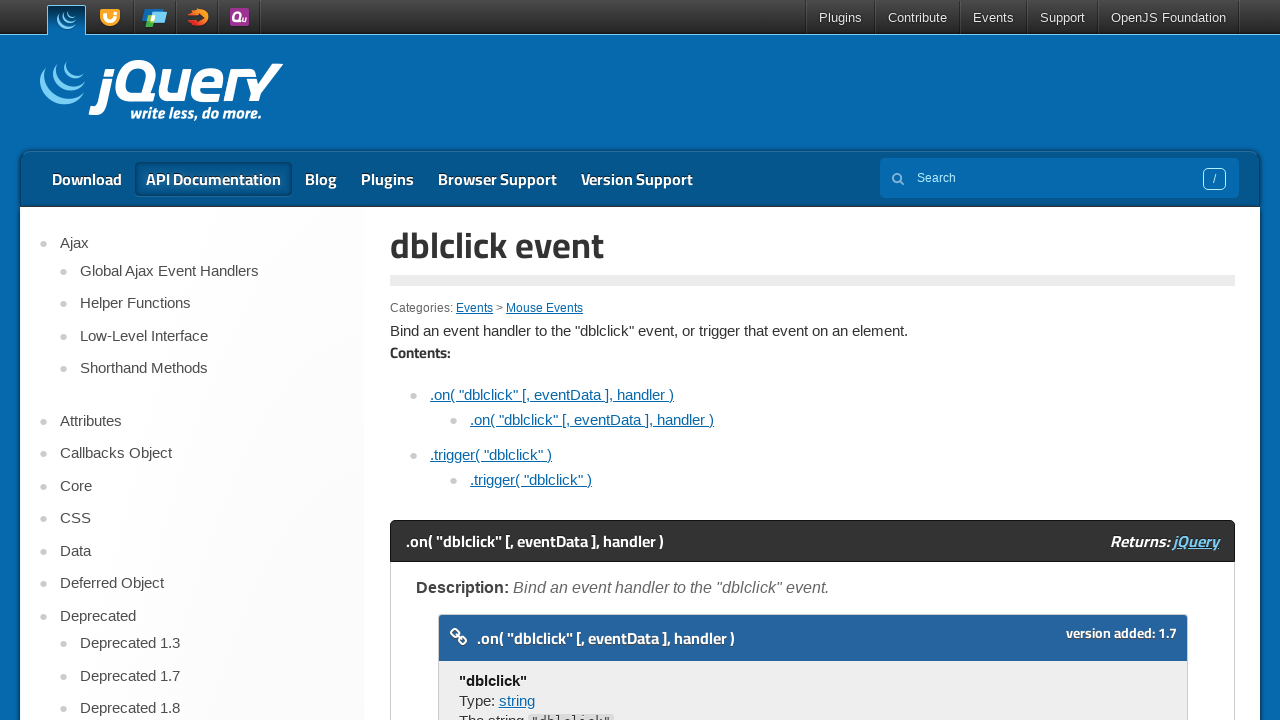

Double-clicked on div element at (478, 360) on iframe >> nth=0 >> internal:control=enter-frame >> div >> nth=0
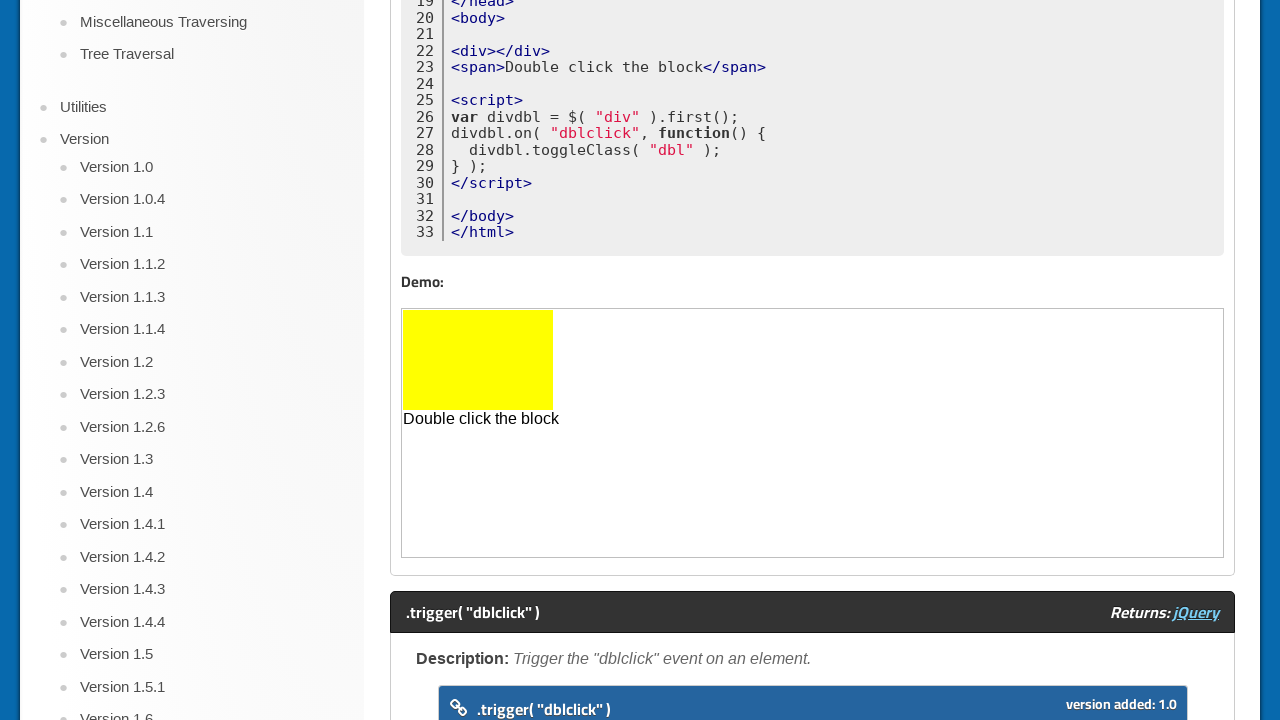

Waited 500ms for double-click effect to render
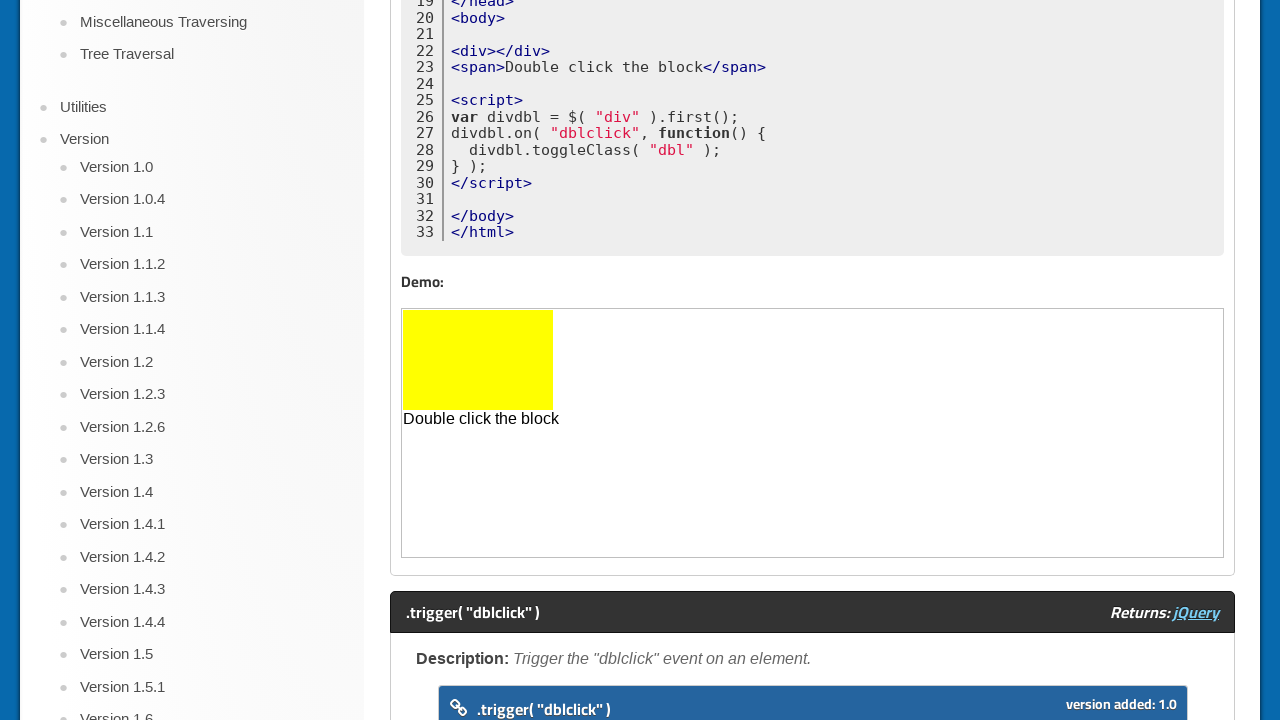

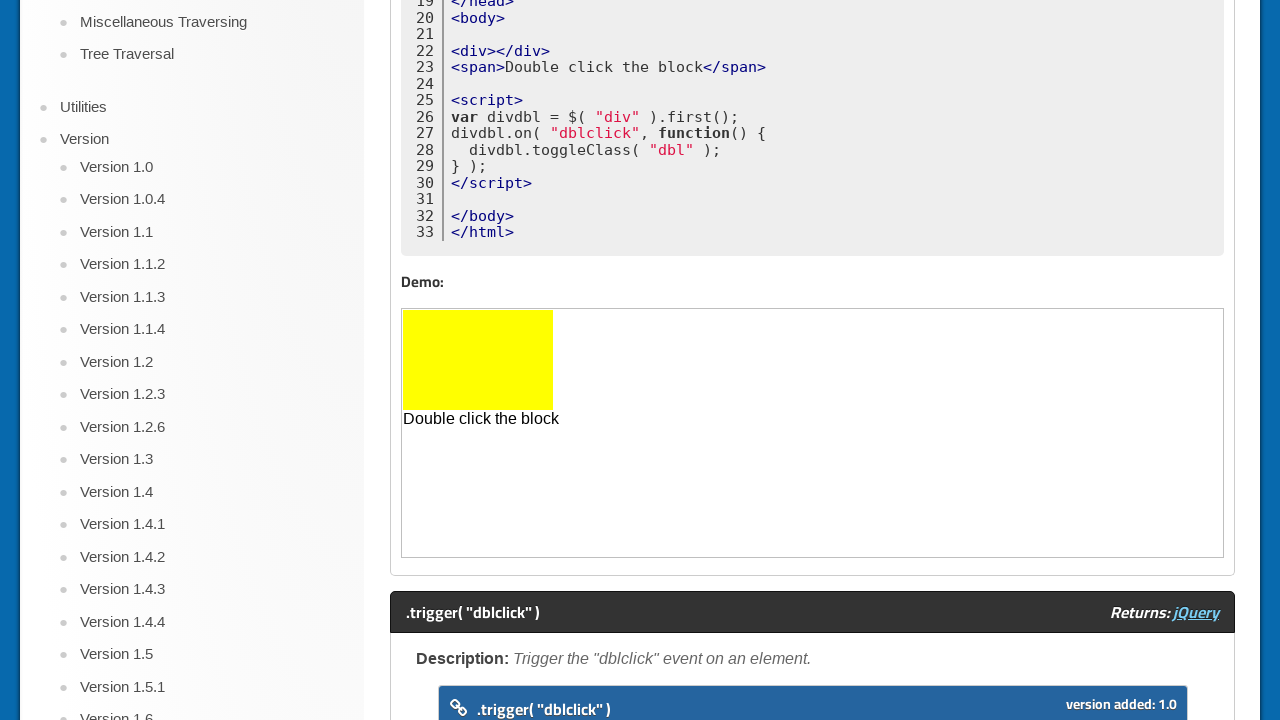